Tests adding a new record to a web table by clicking the add button and filling out the form with user details

Starting URL: https://demoqa.com/webtables

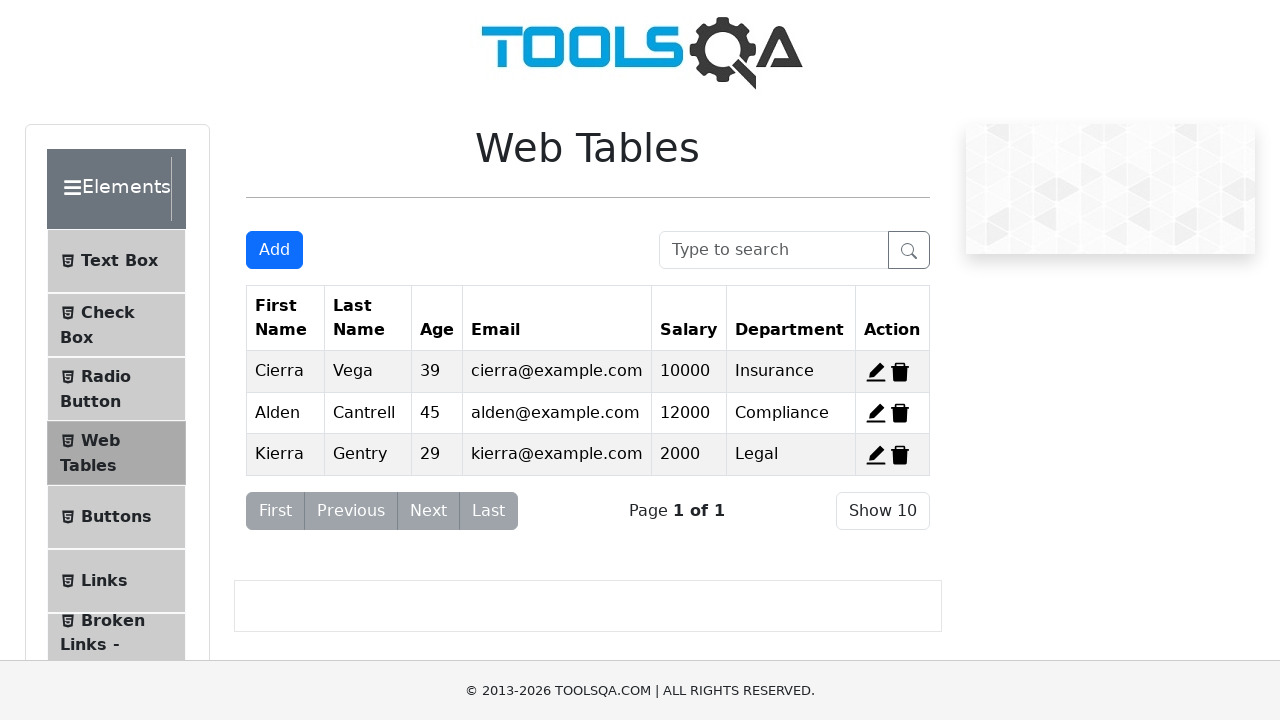

Clicked Add New Record button to open form at (274, 250) on #addNewRecordButton
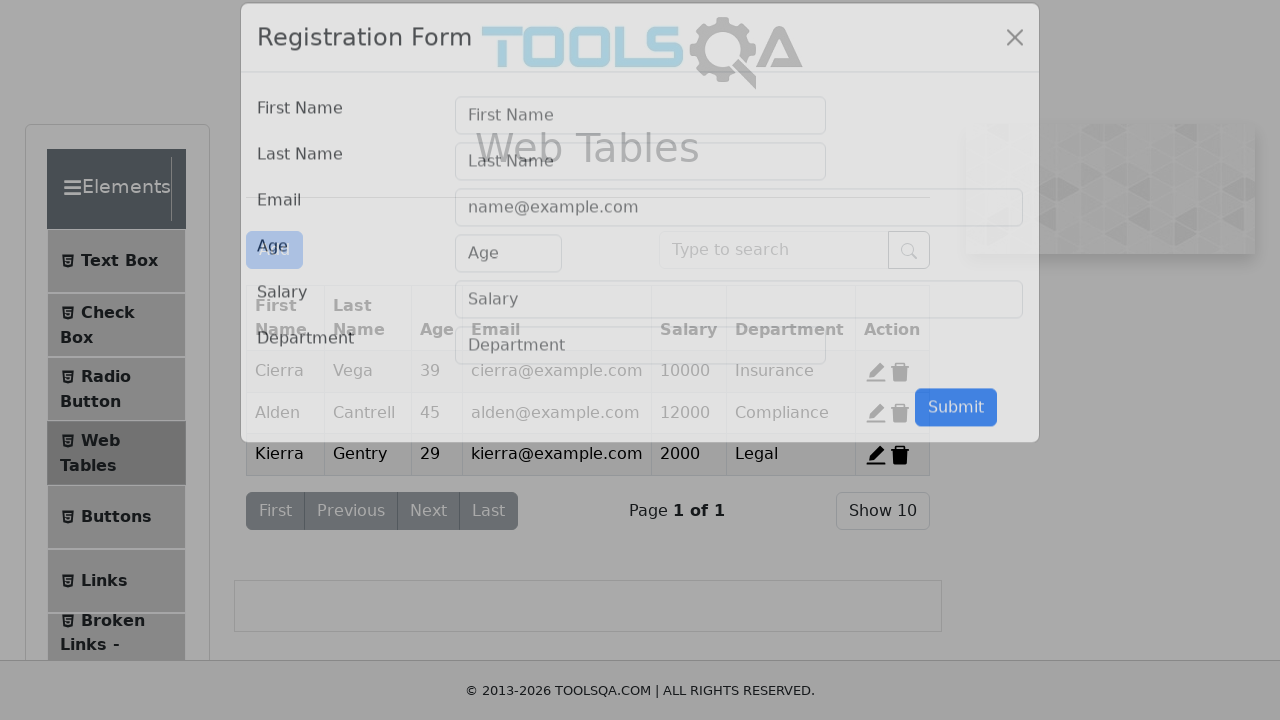

Filled first name field with 'John' on #firstName
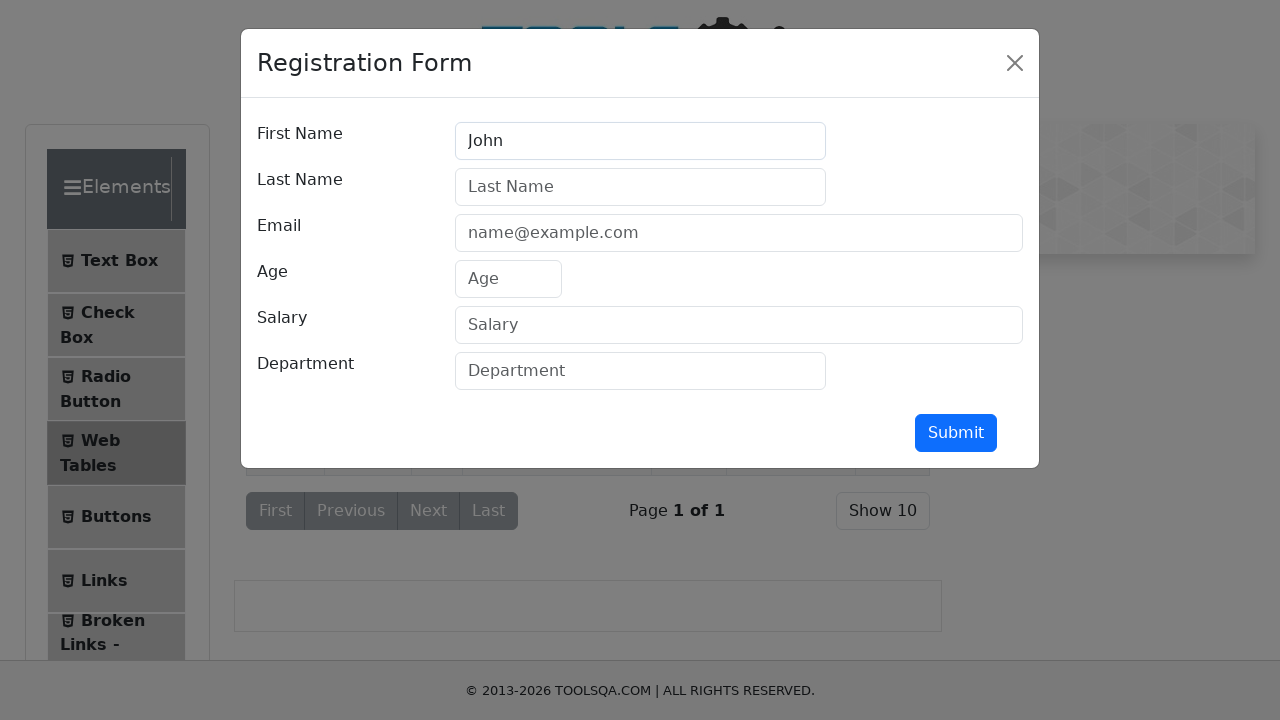

Filled last name field with 'Wick' on #lastName
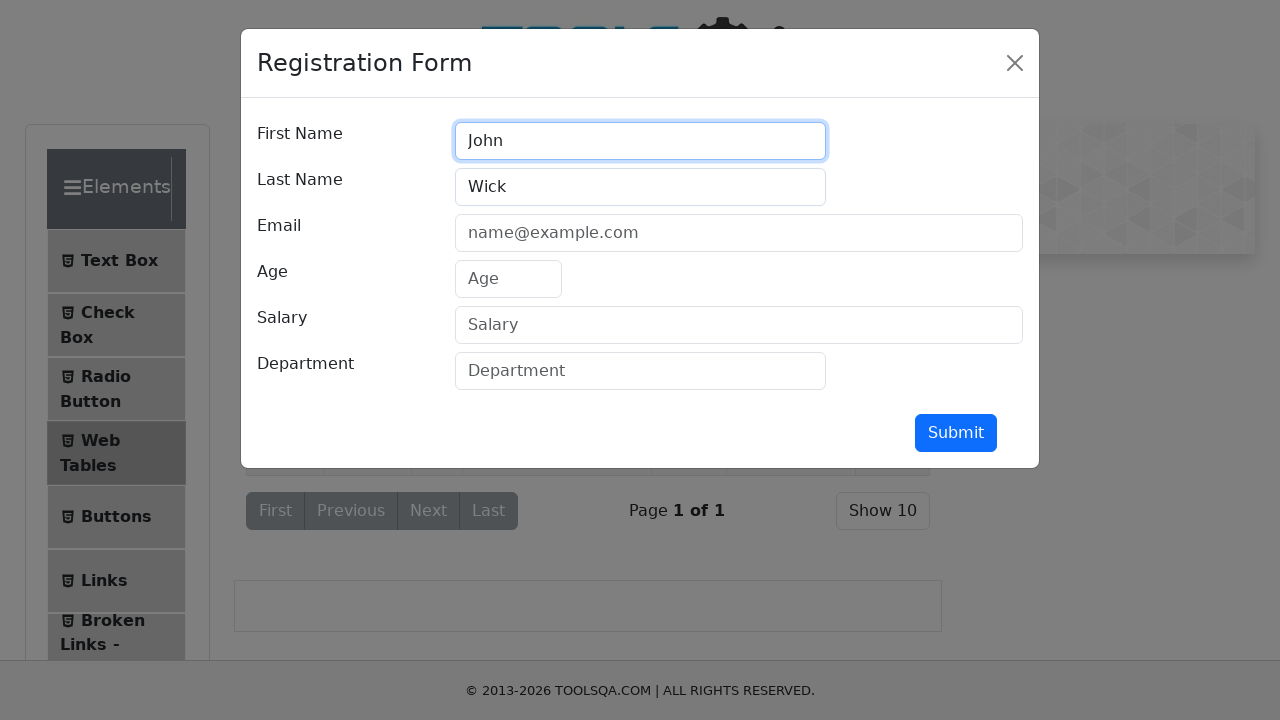

Filled email field with 'johnwick@continental.com' on #userEmail
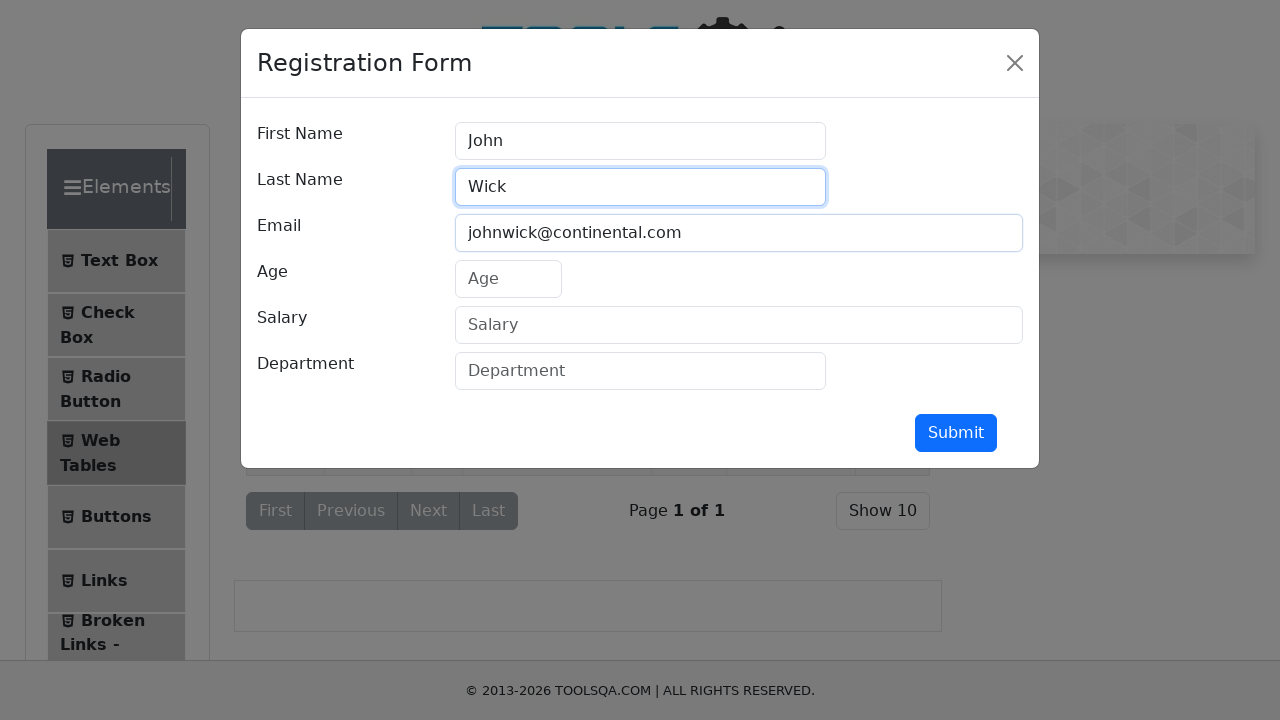

Filled age field with '40' on #age
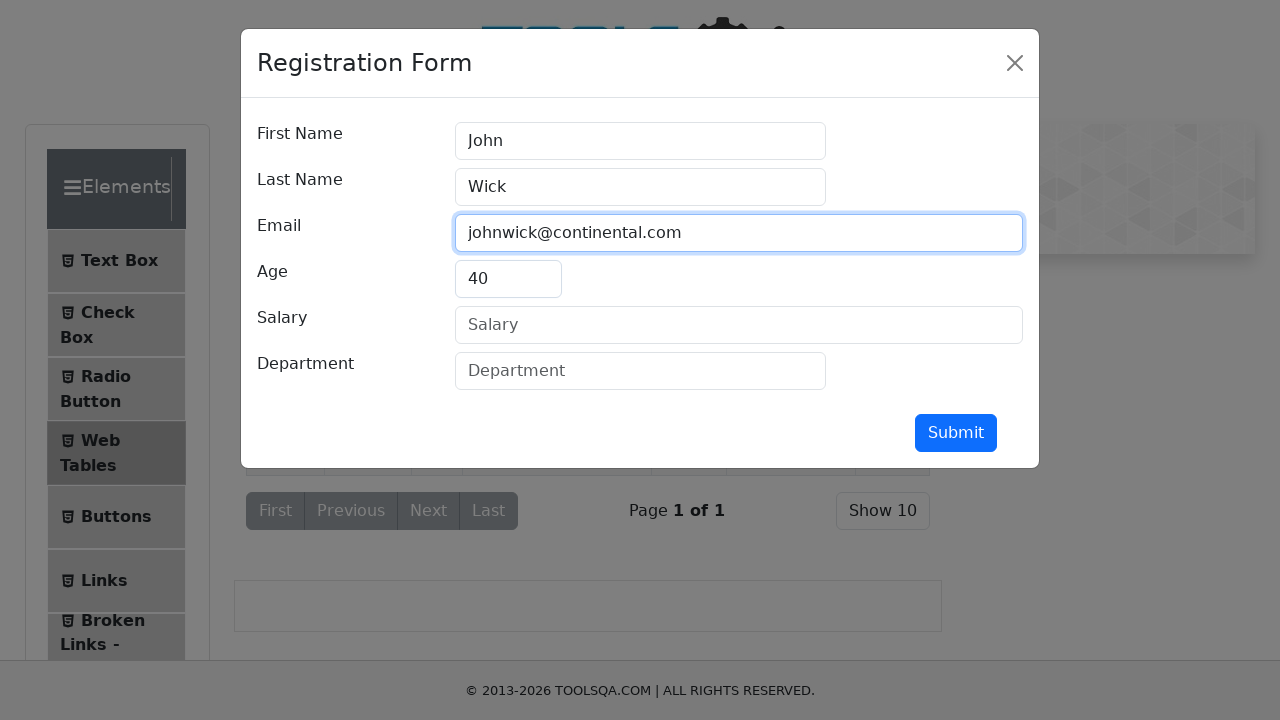

Filled salary field with '10000000' on #salary
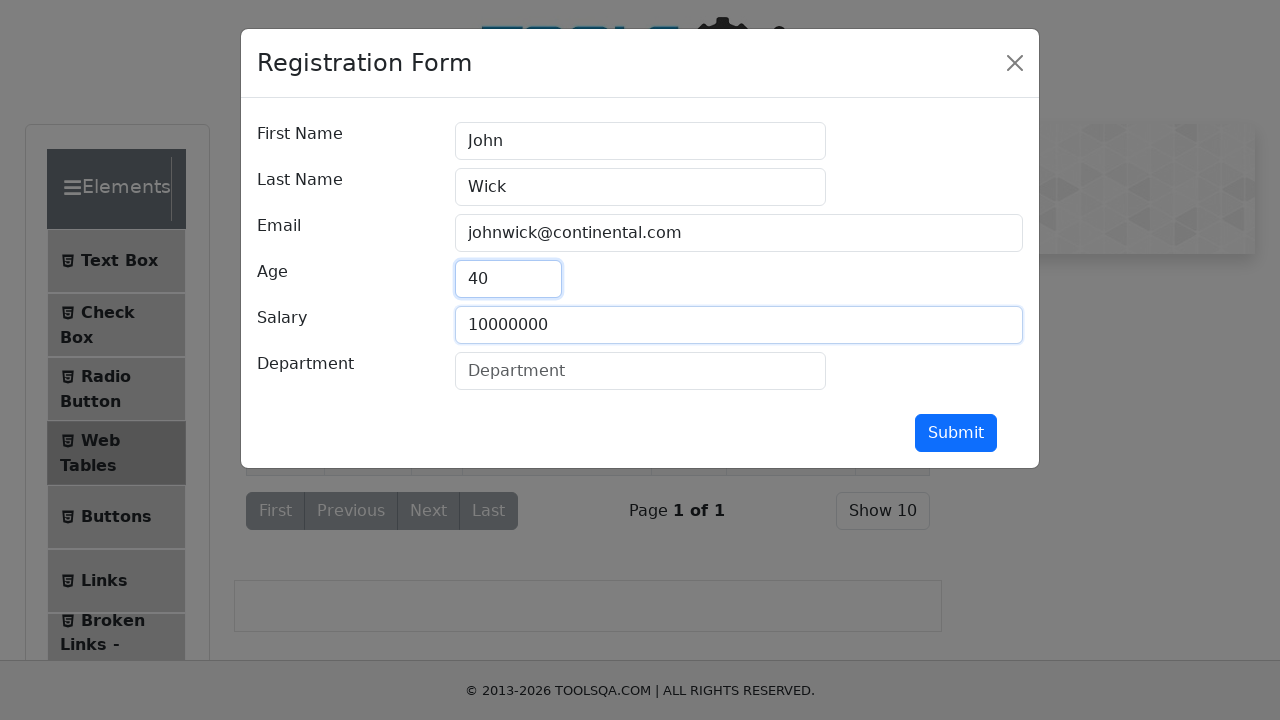

Filled department field with 'Assassins' on #department
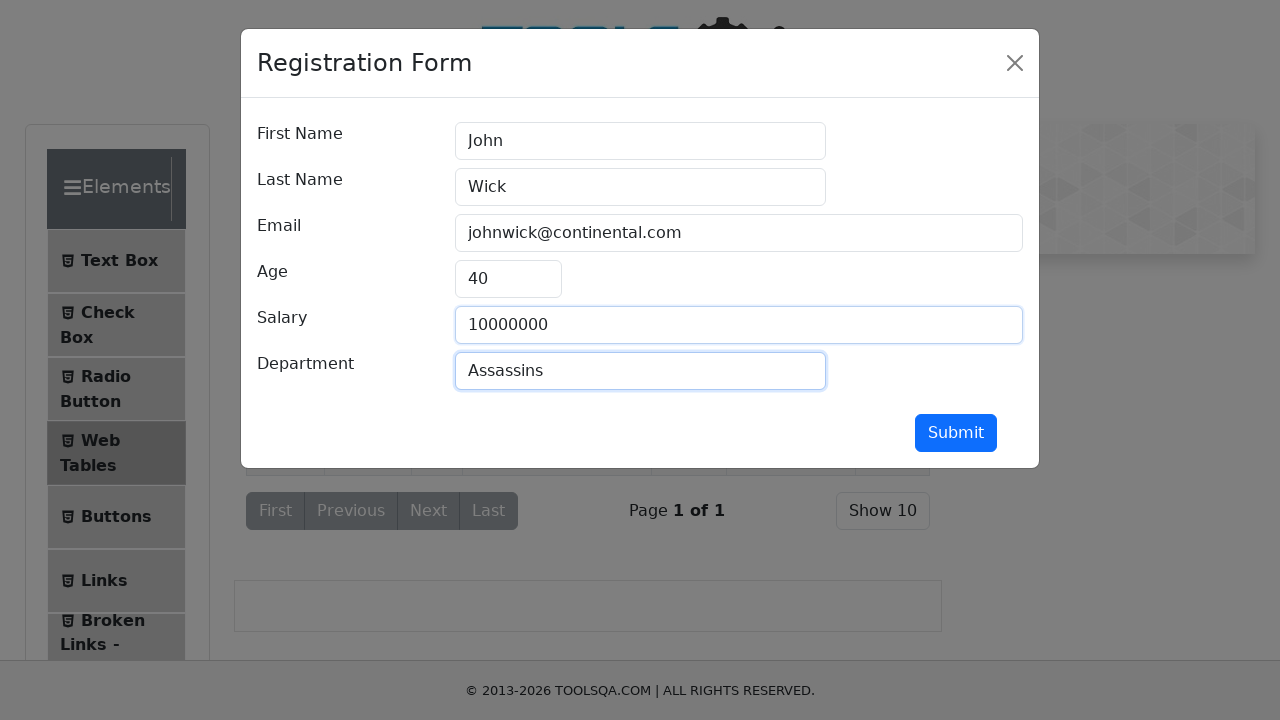

Clicked submit button to add new record at (956, 433) on #submit
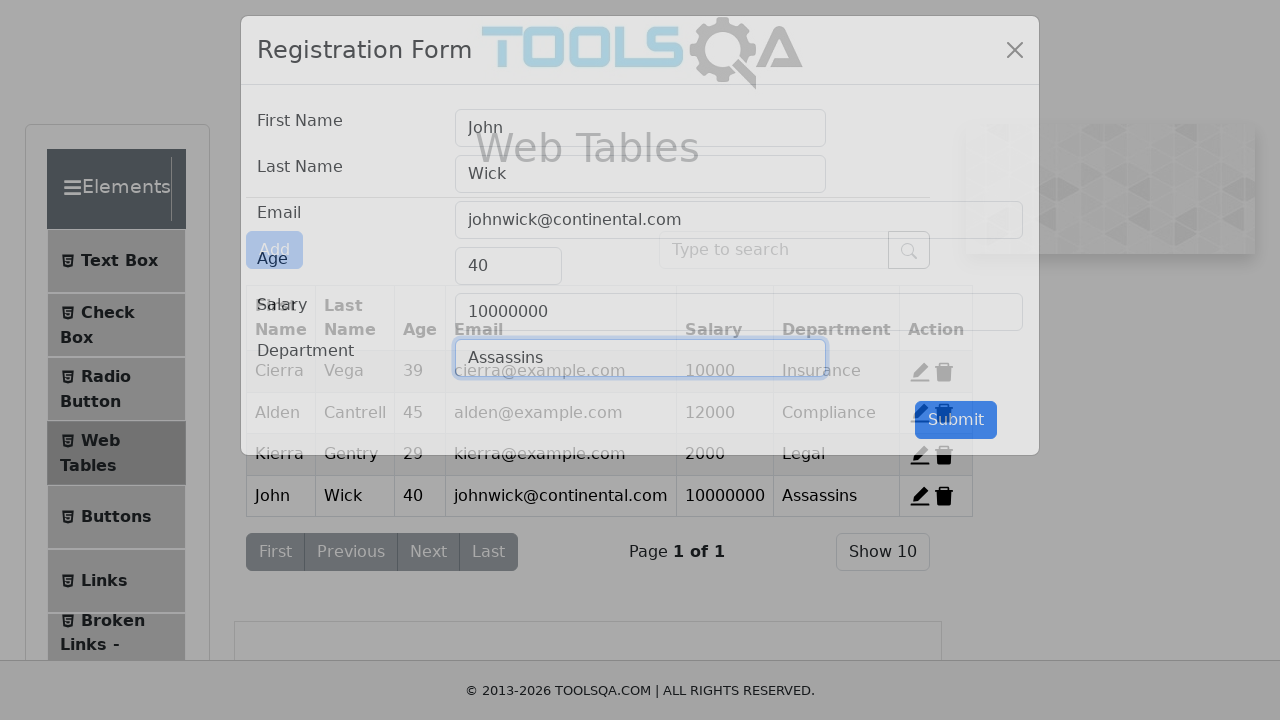

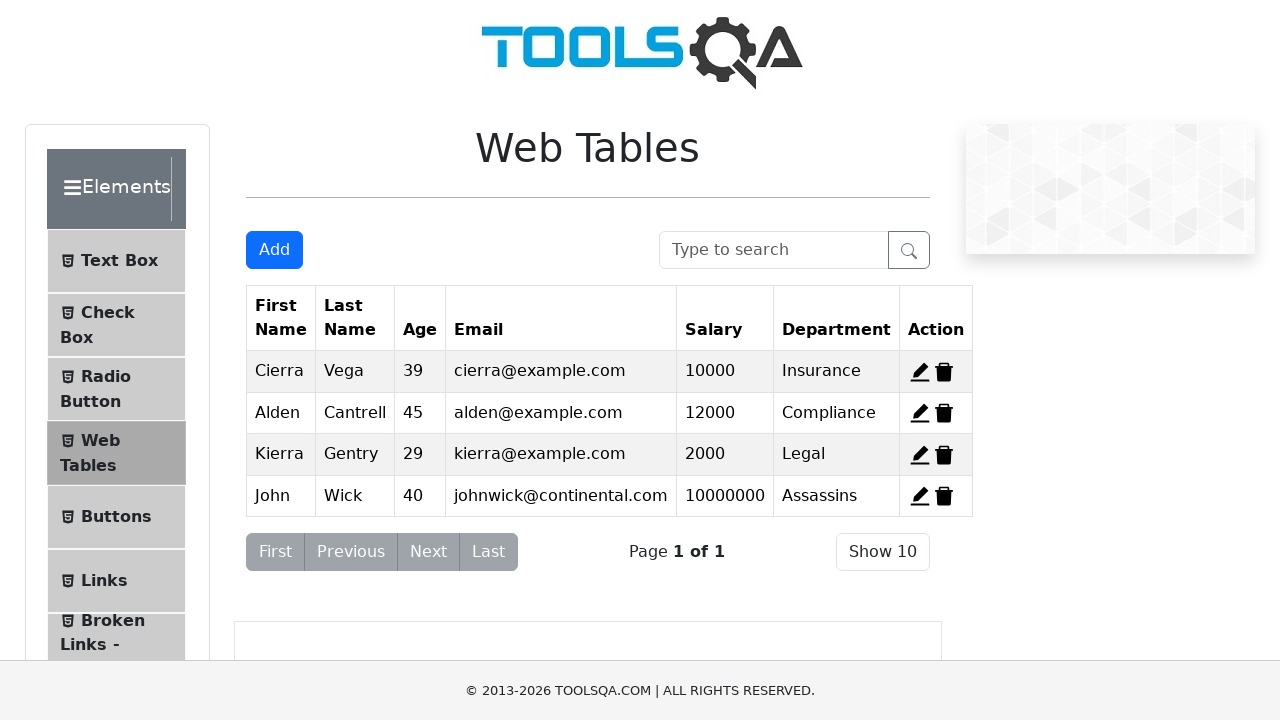